Tests for broken images on a webpage by navigating to the broken images section and checking if all images load successfully

Starting URL: https://the-internet.herokuapp.com

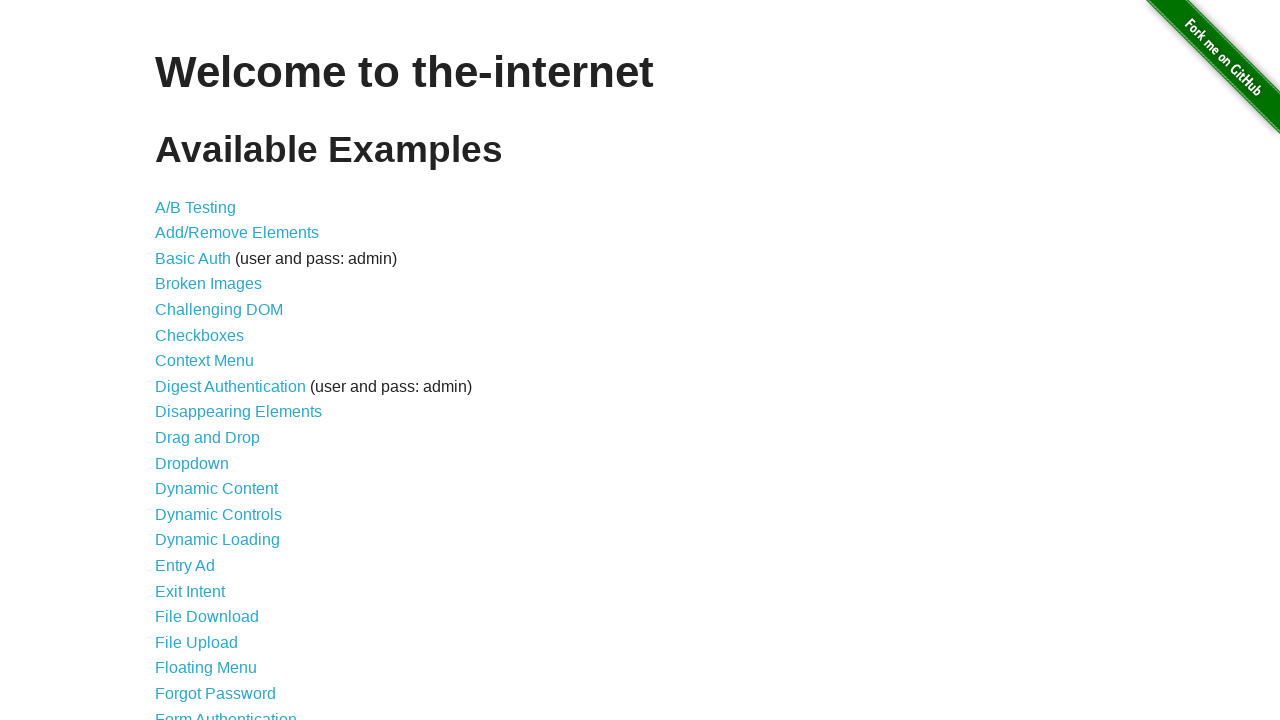

Clicked on the 'Broken Images' link to navigate to the broken images page at (208, 284) on text='Broken Images'
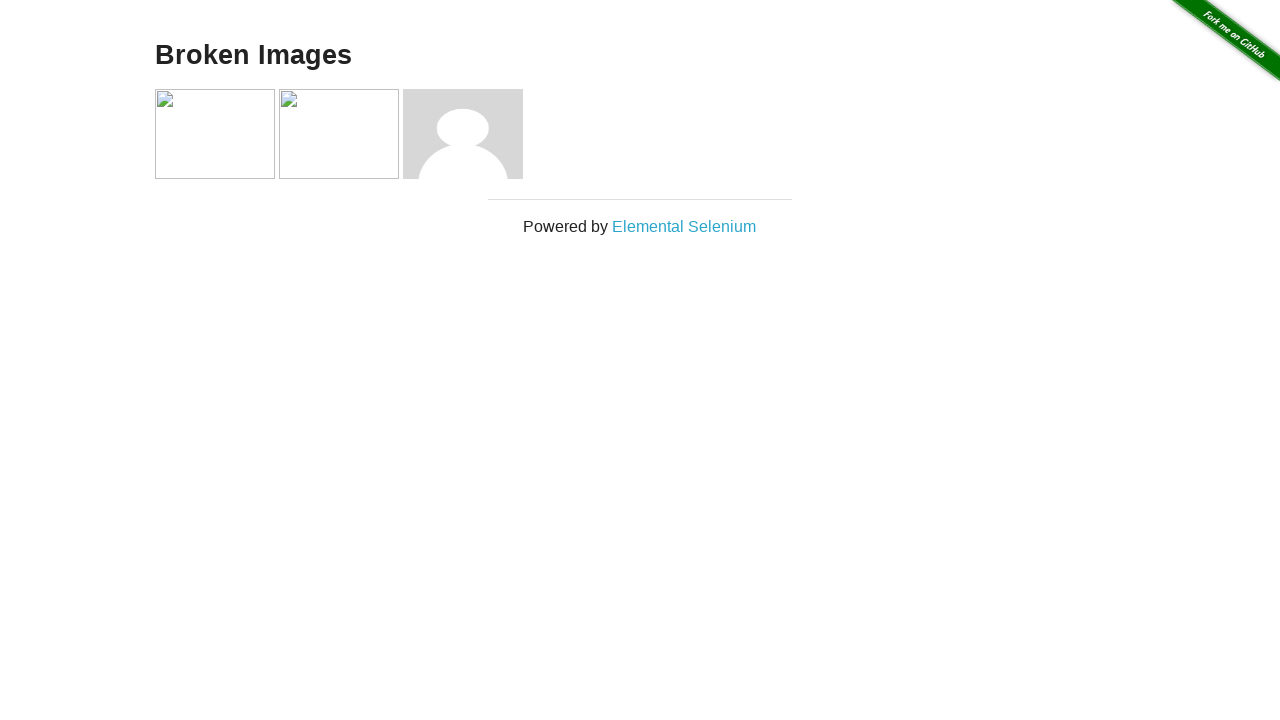

Waited for images to load on the broken images page
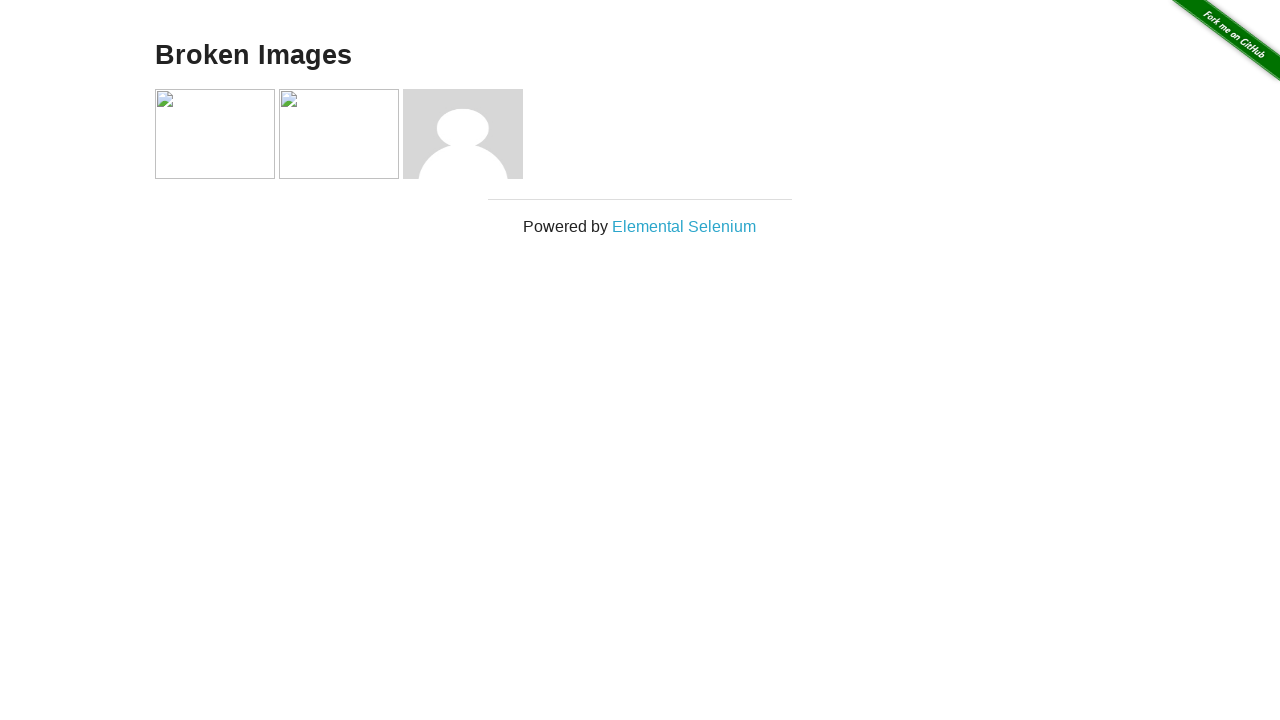

Retrieved all images on the page for verification
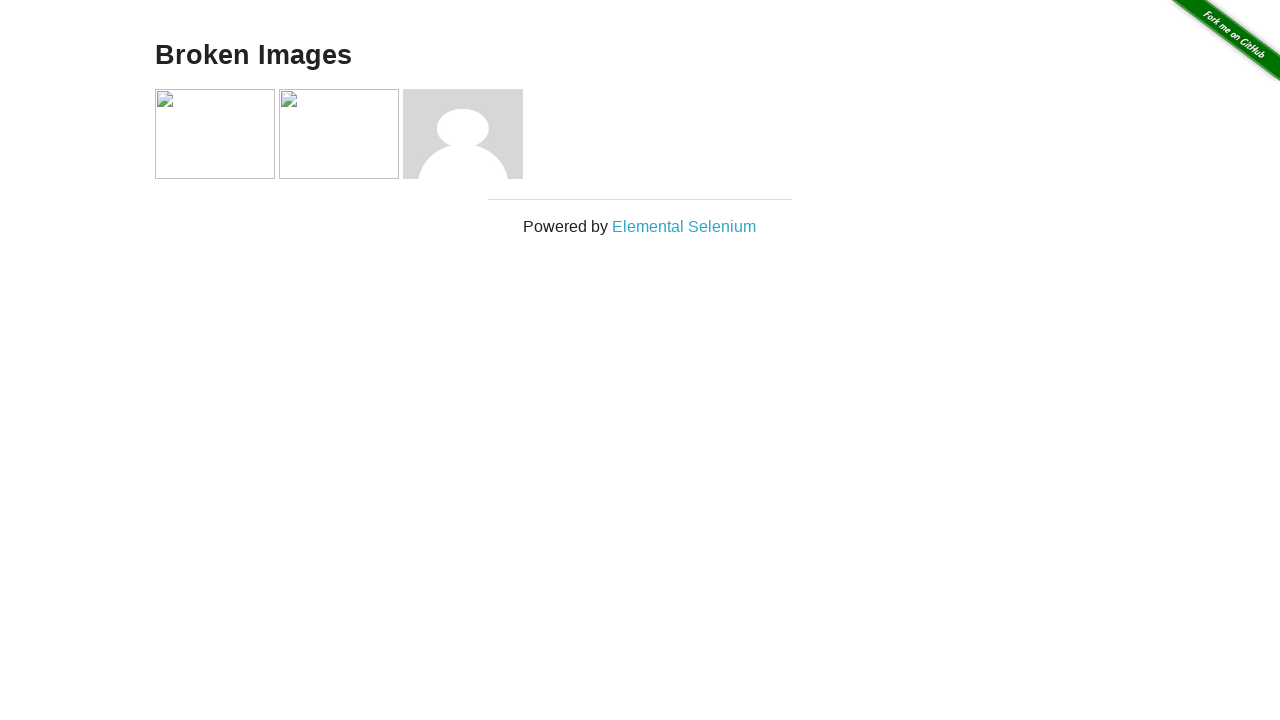

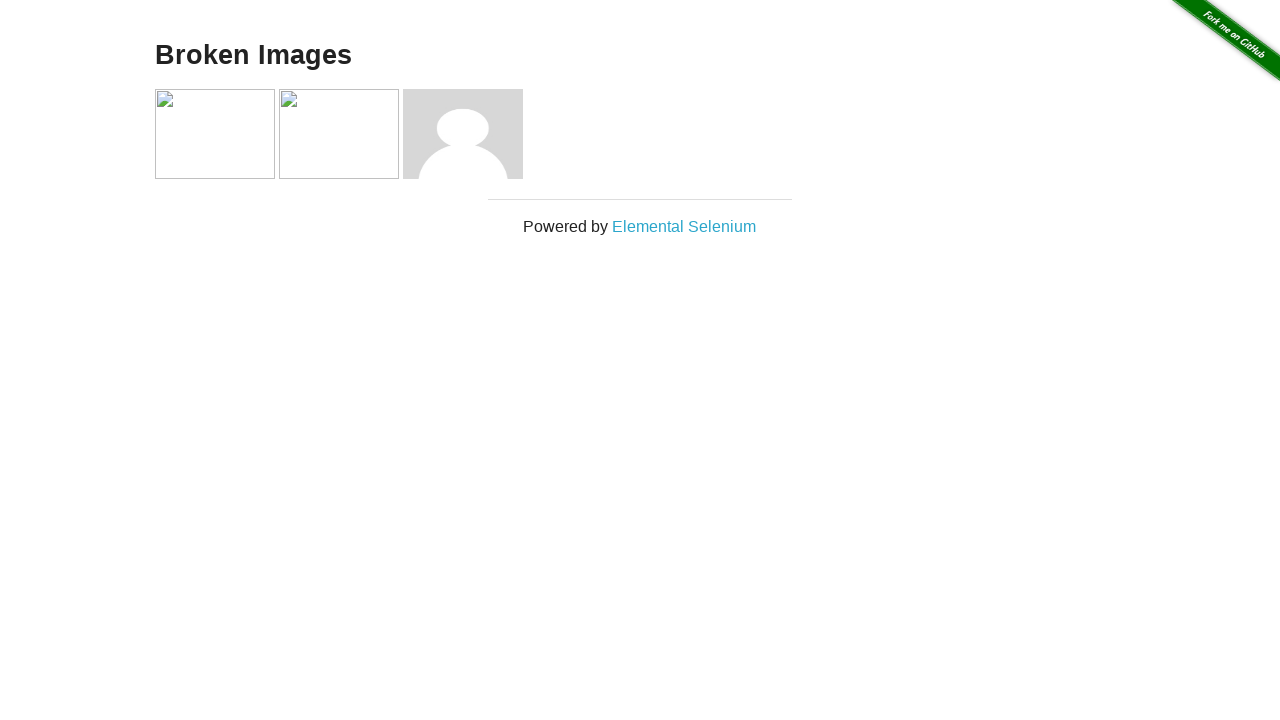